Searches for a repository on GitHub, navigates to it, opens the issues tab, and verifies an issue is visible

Starting URL: https://github.com/alsalsals/

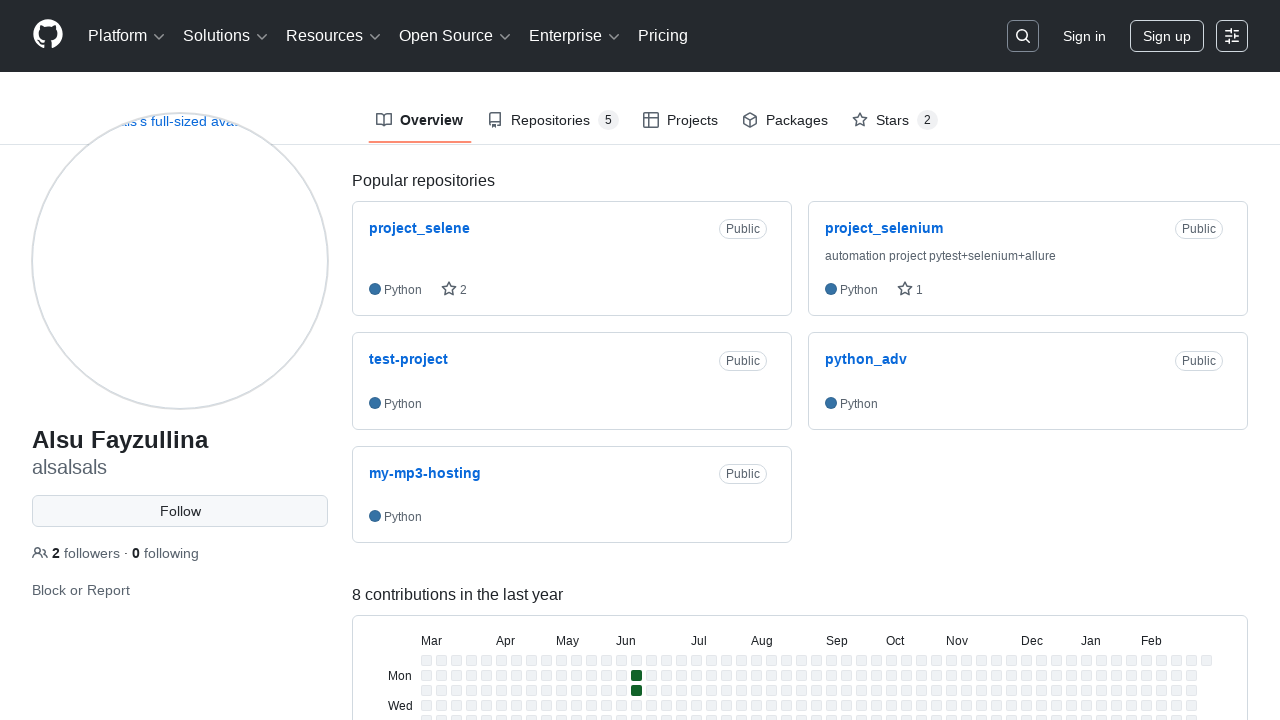

Clicked search button in header at (1023, 36) on .header-search-button
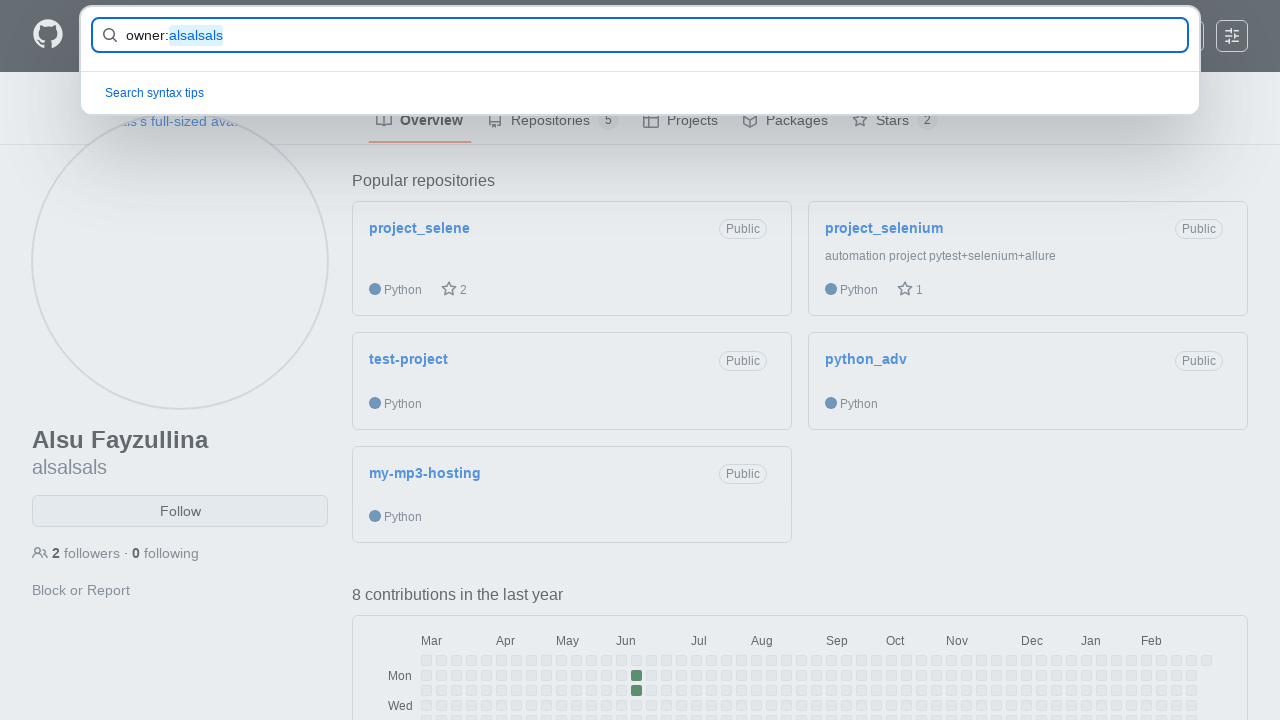

Filled search field with 'alsalsals/project_selene' on #query-builder-test
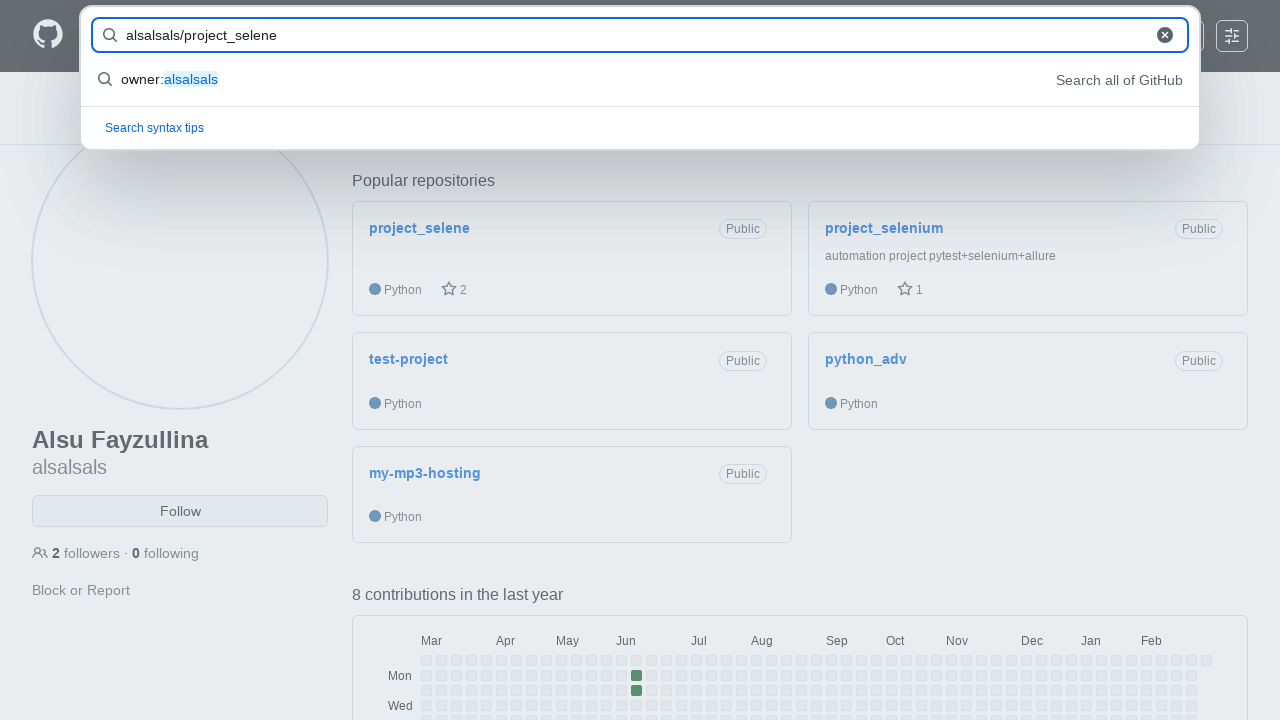

Pressed Enter to search for repository on #query-builder-test
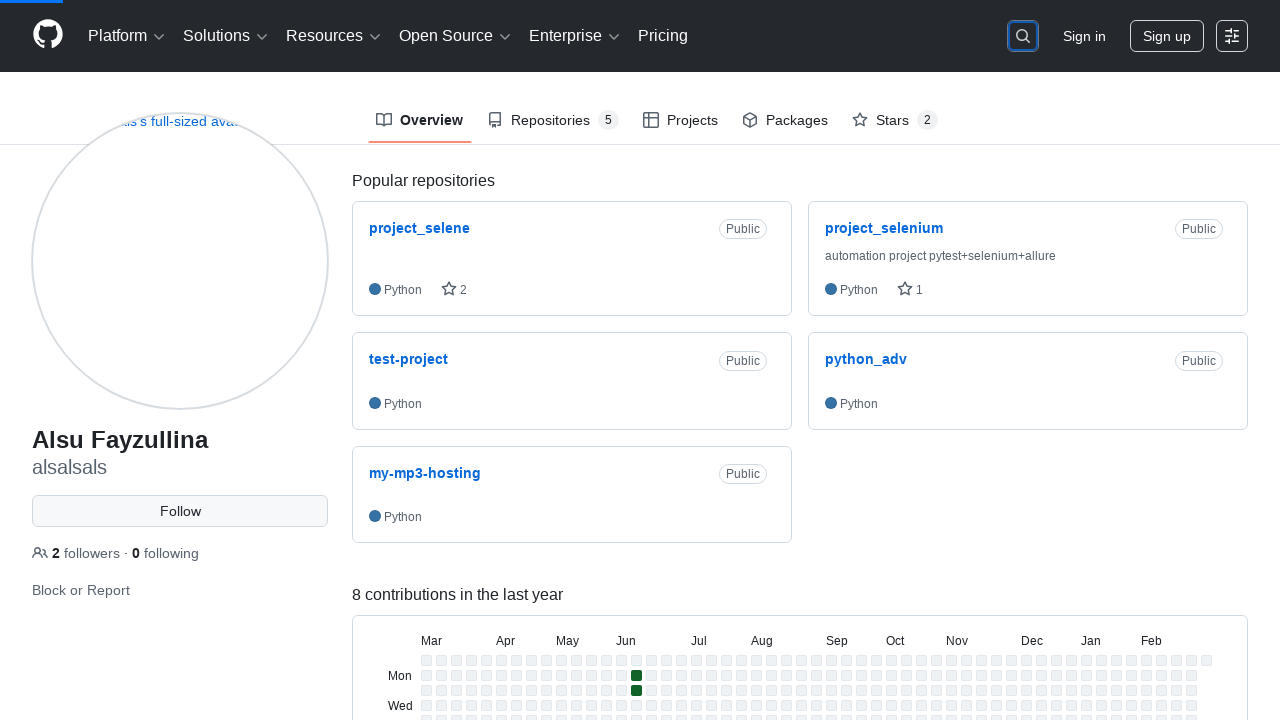

Clicked on repository link 'alsalsals/project_selene' in search results at (459, 161) on a:has-text("alsalsals/project_selene")
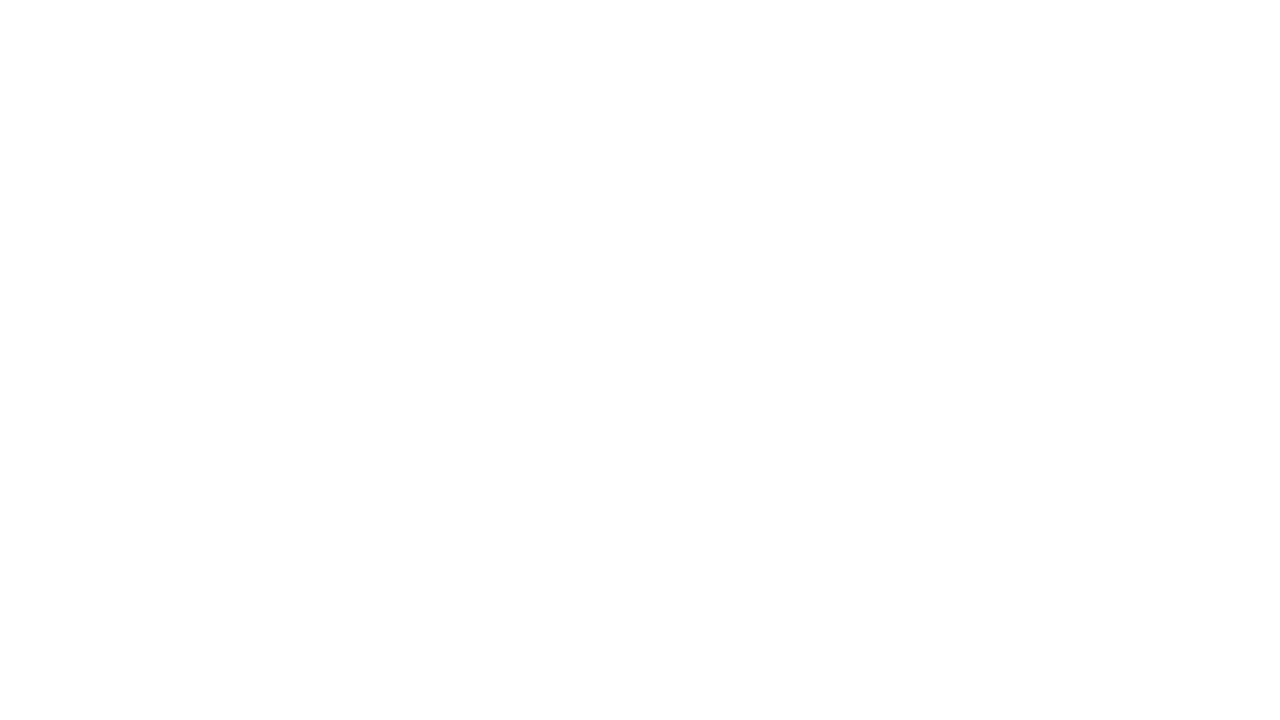

Clicked on Issues tab at (173, 158) on #issues-tab
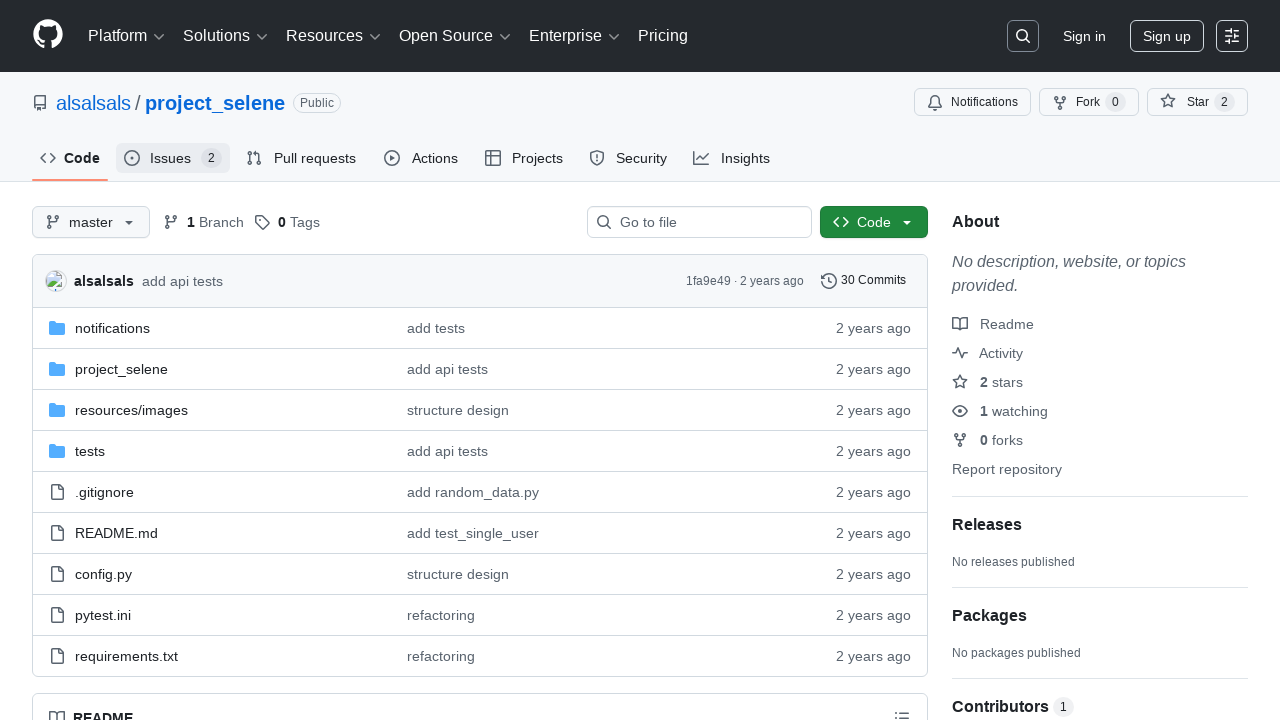

Waited for issue with text 'for test' to be visible
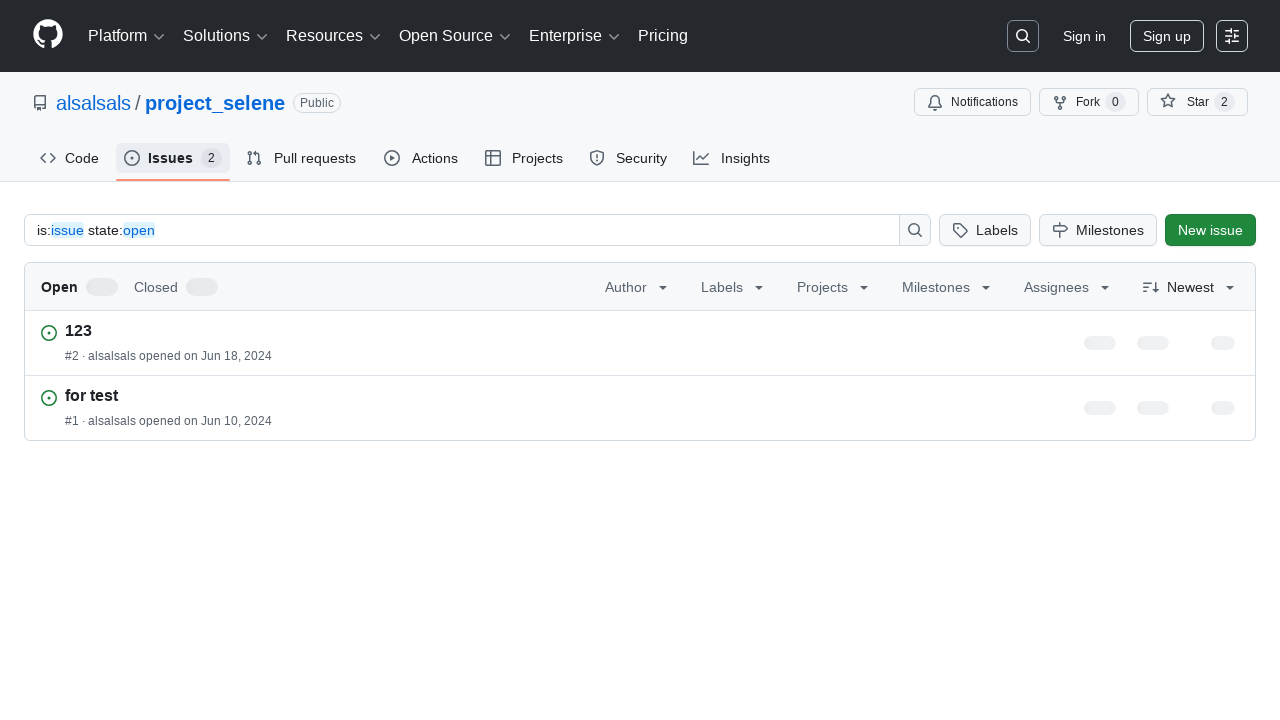

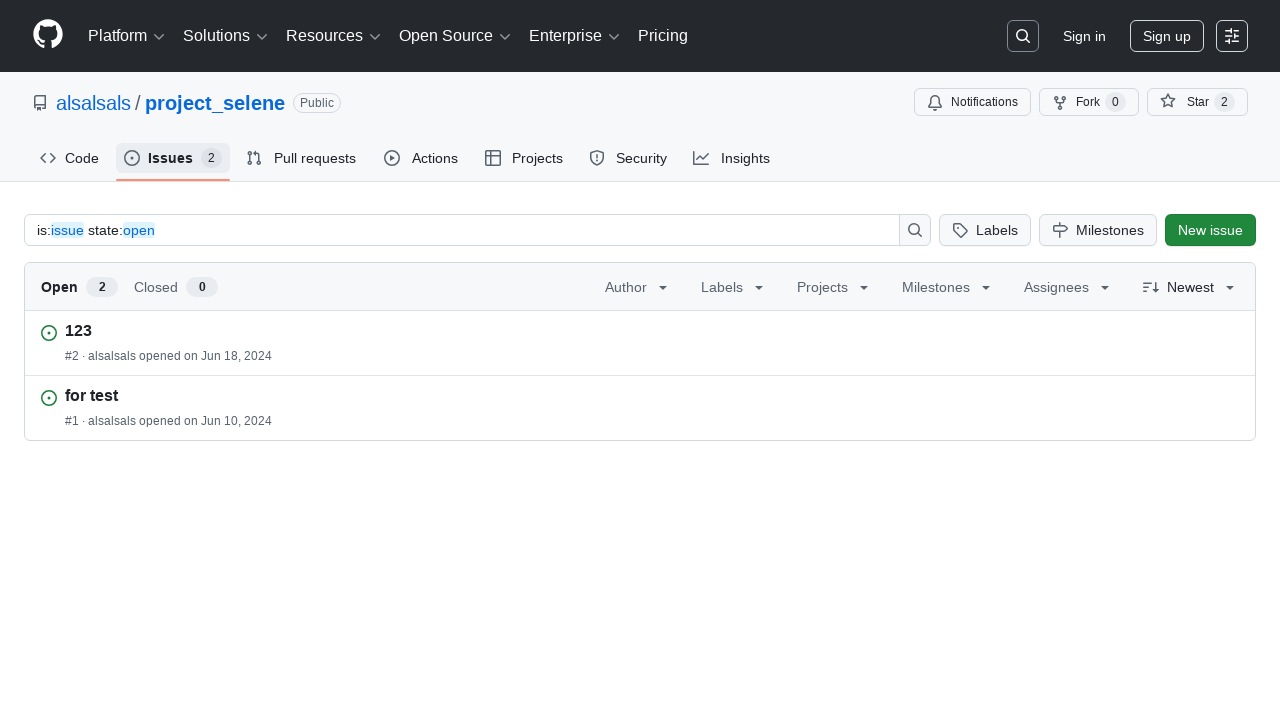